Navigates to Swarthmore College's course catalog and clicks on the first department to view the list of courses.

Starting URL: https://catalog.swarthmore.edu/content.php?catoid=7&navoid=194

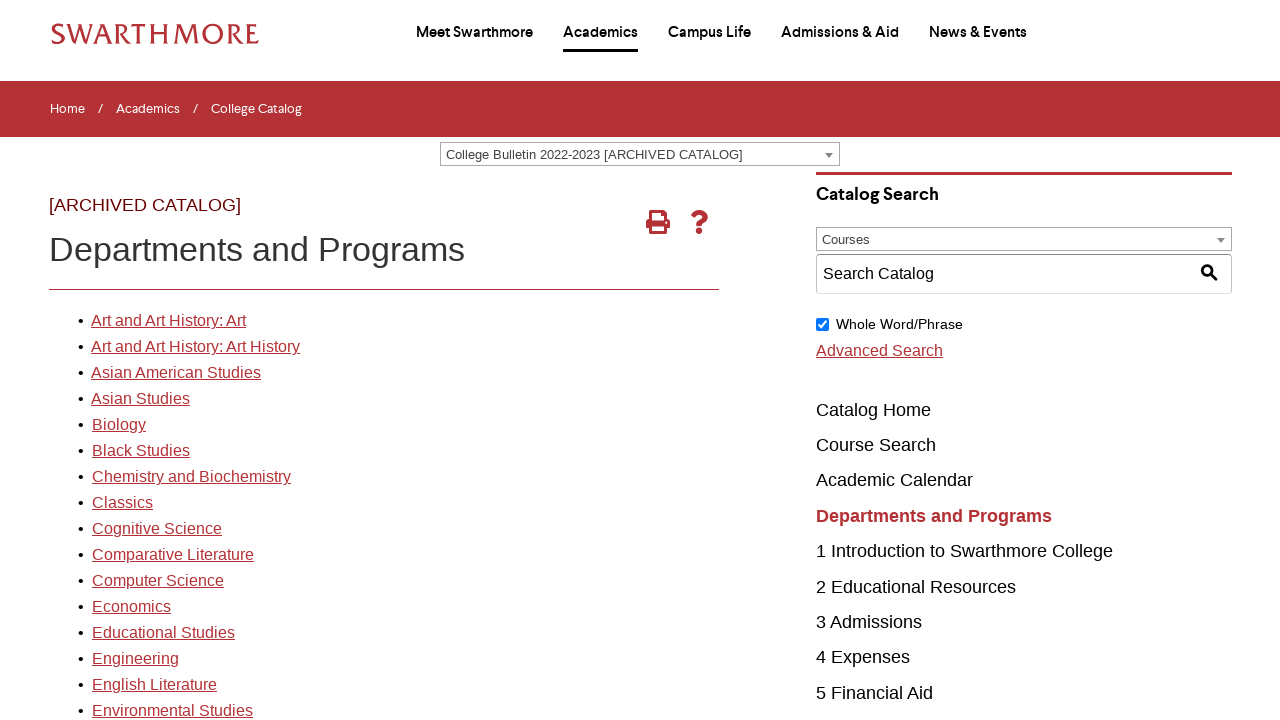

Navigated to Swarthmore College course catalog
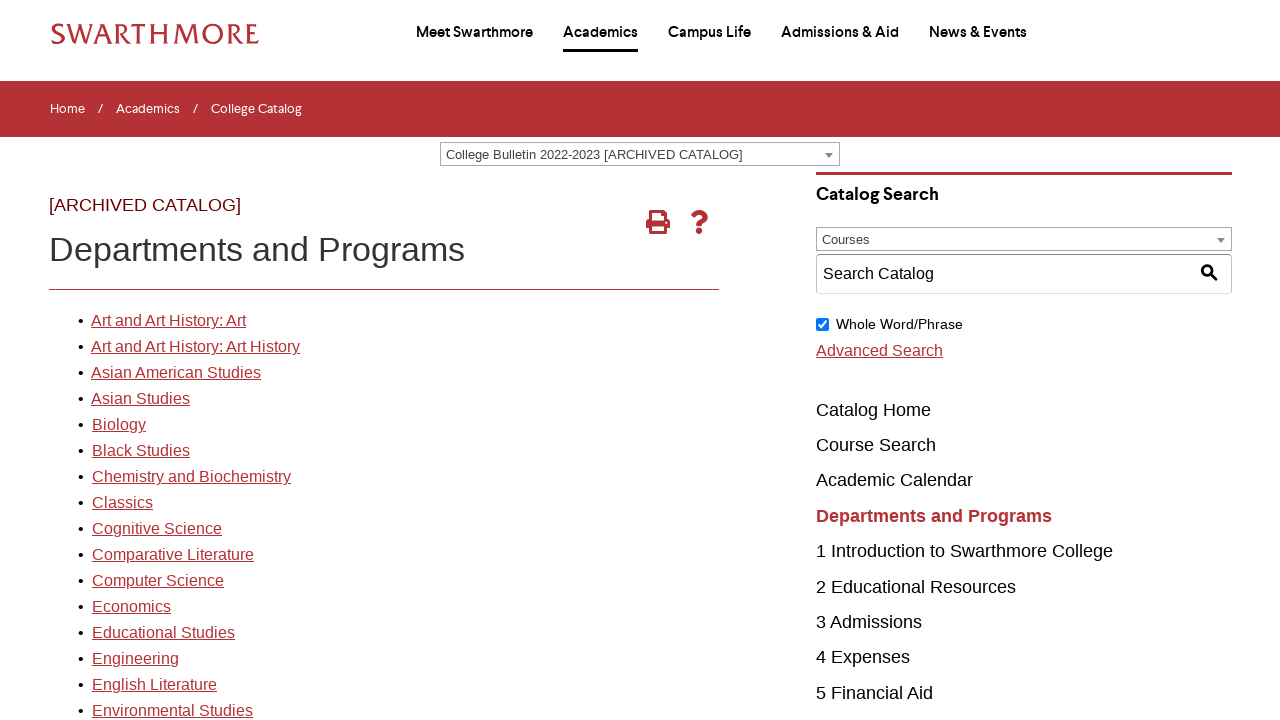

Clicked on the first department link at (168, 321) on xpath=//*[@id='gateway-page']/body/table/tbody/tr[3]/td[1]/table/tbody/tr[2]/td[
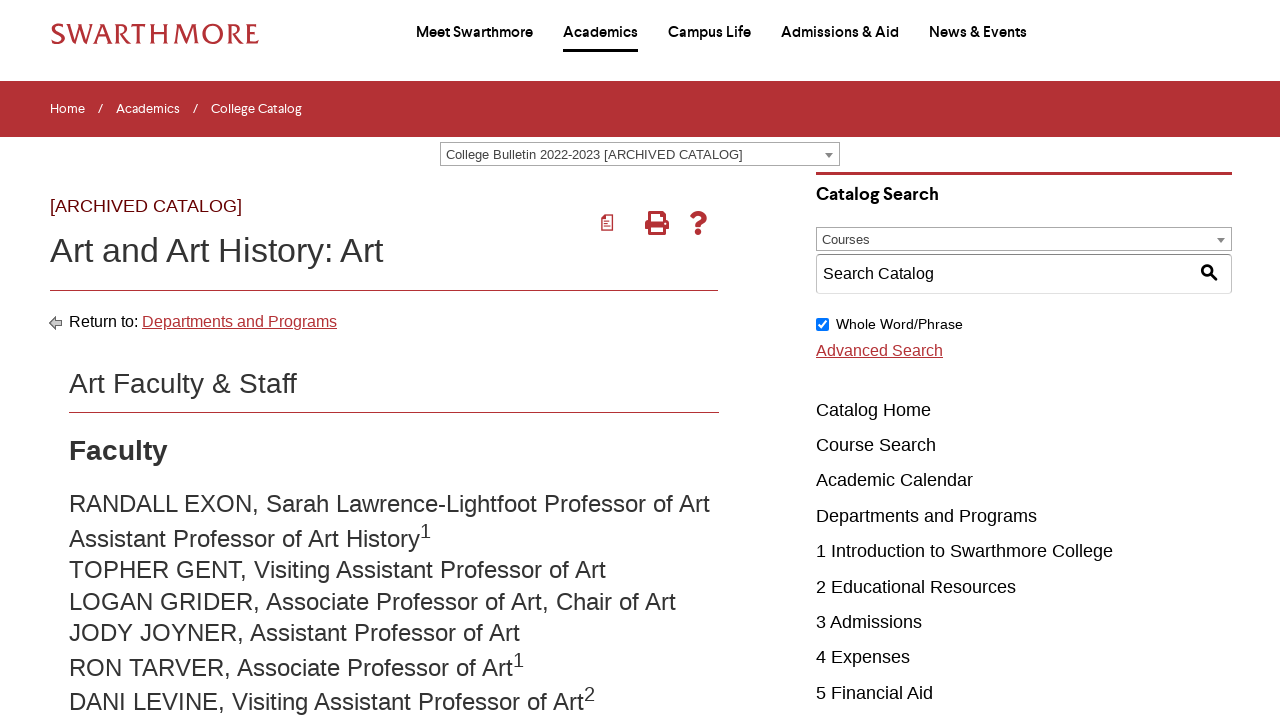

Course list loaded successfully
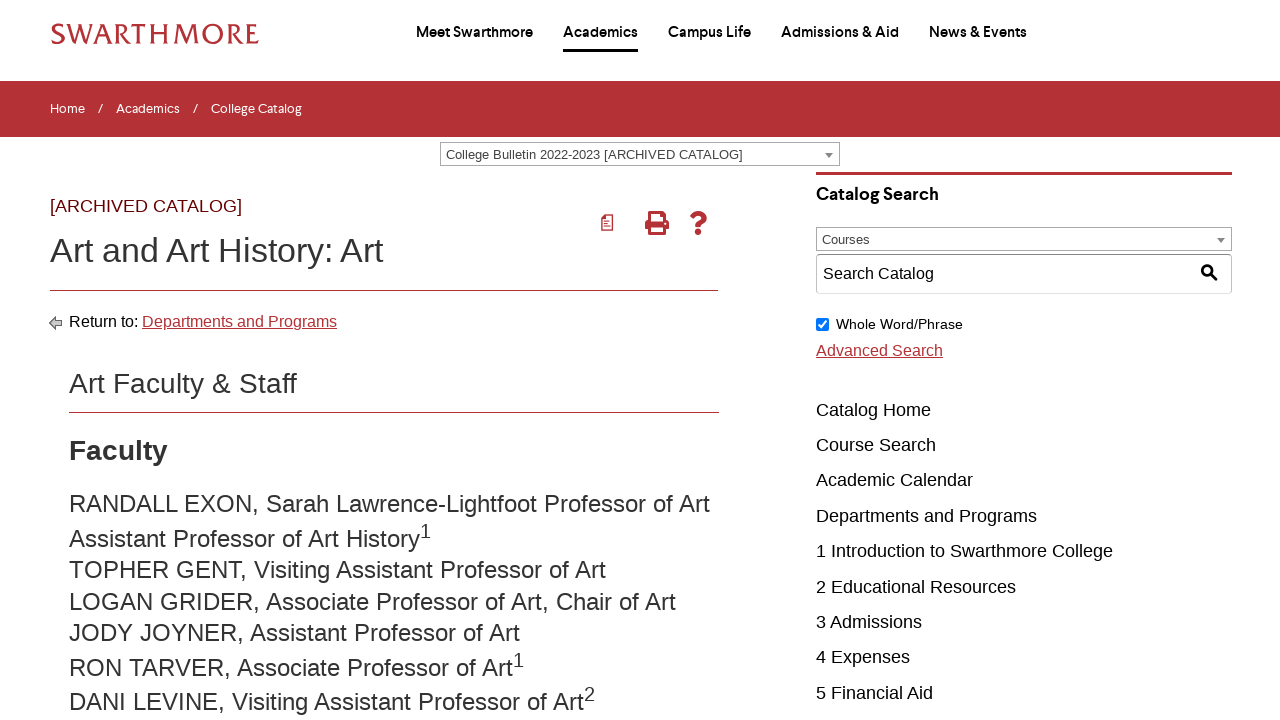

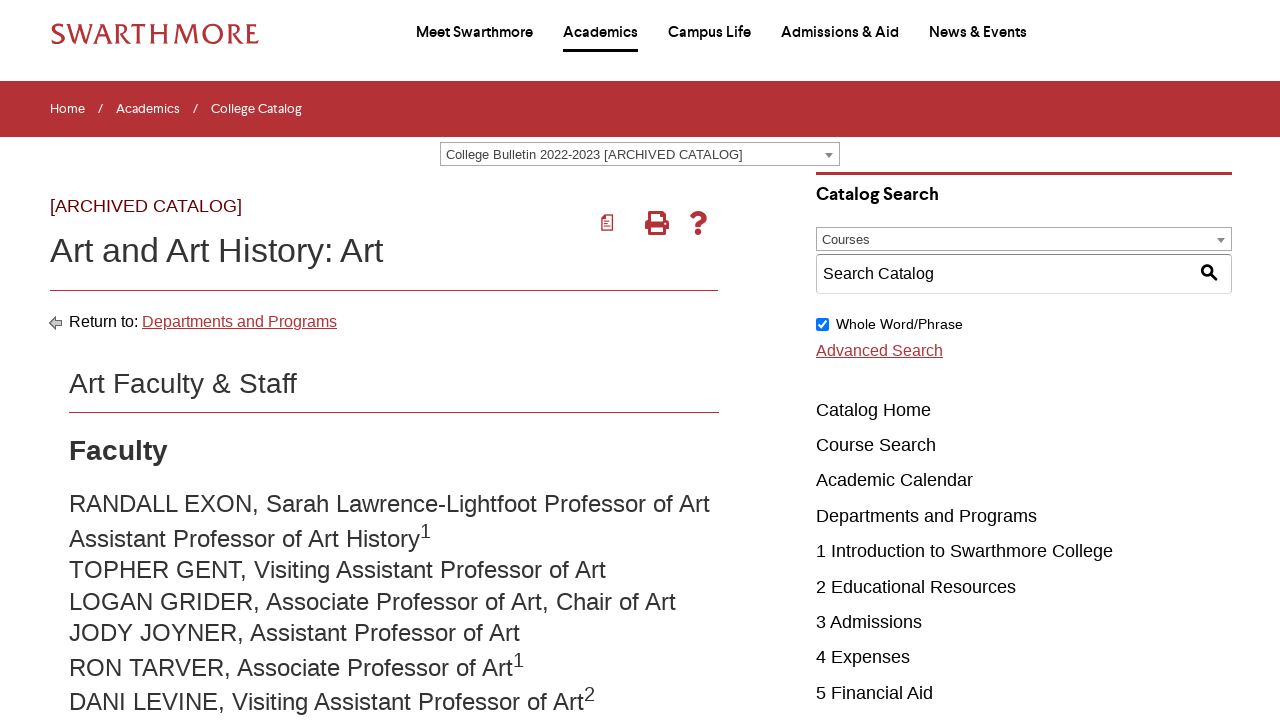